Navigates to WebdriverIO homepage and checks if the Get Started button is clickable

Starting URL: https://webdriver.io

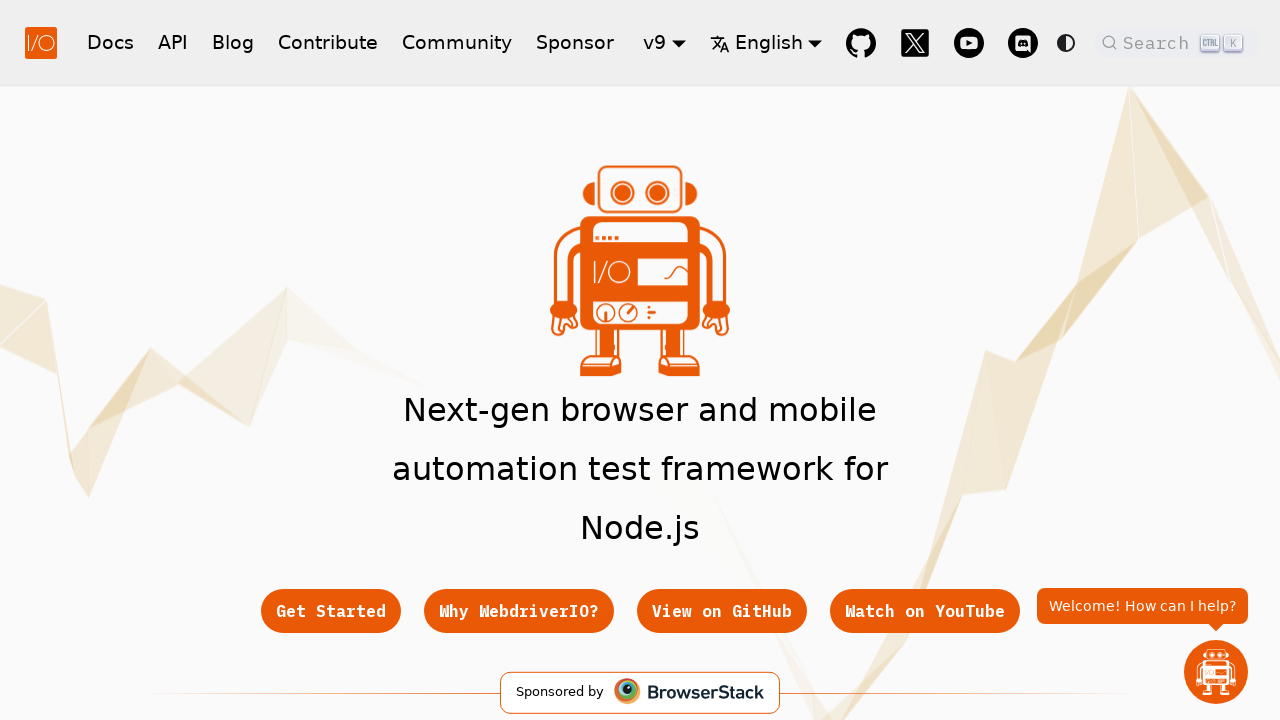

Navigated to WebdriverIO homepage
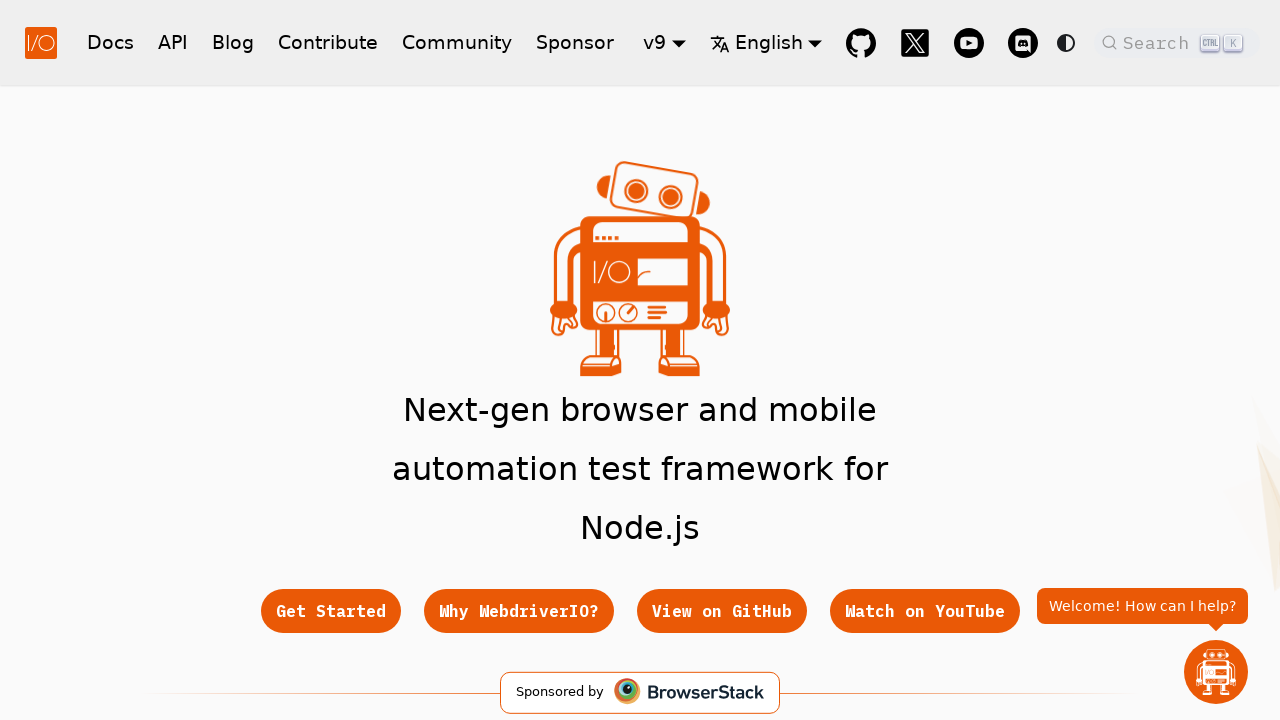

Get Started button became visible
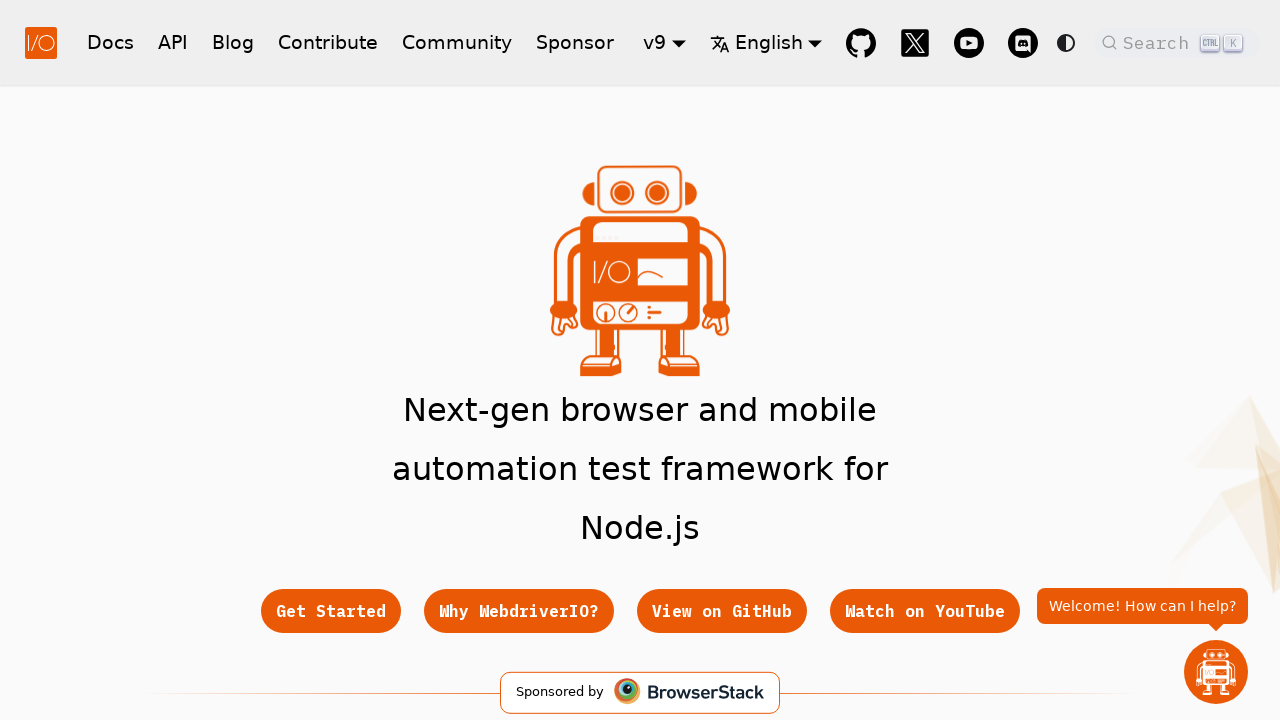

Verified Get Started button is clickable
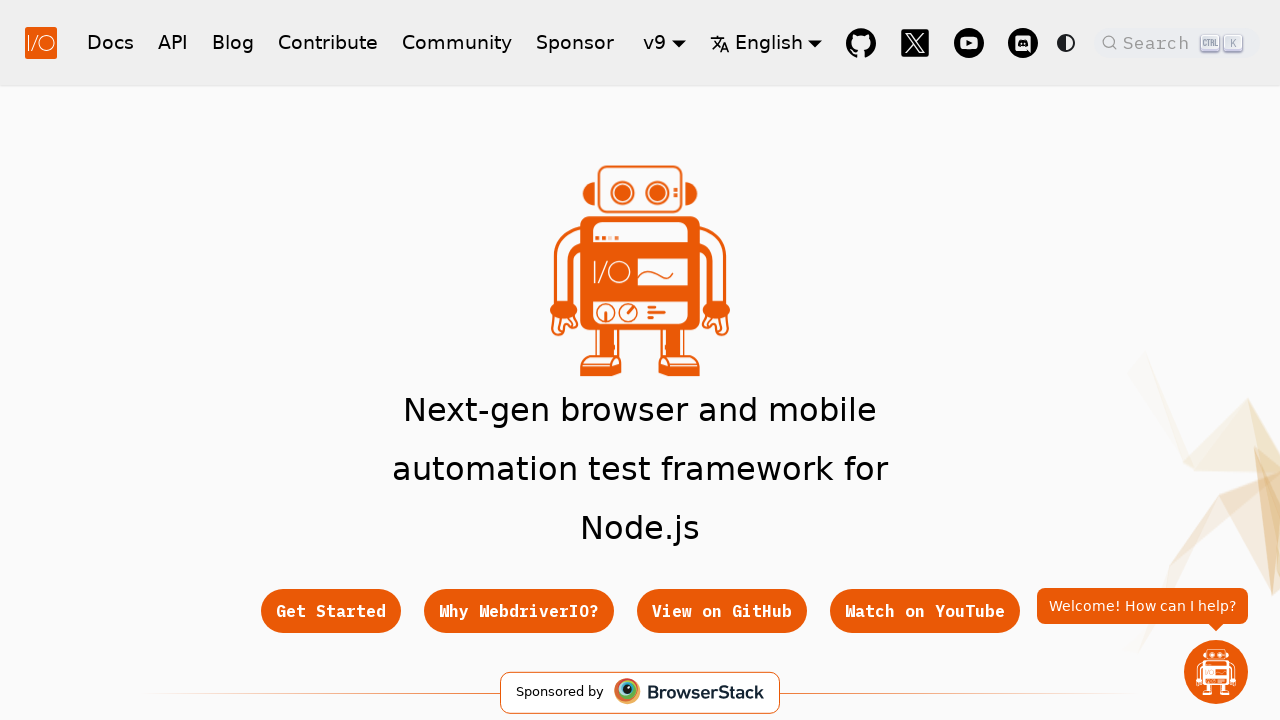

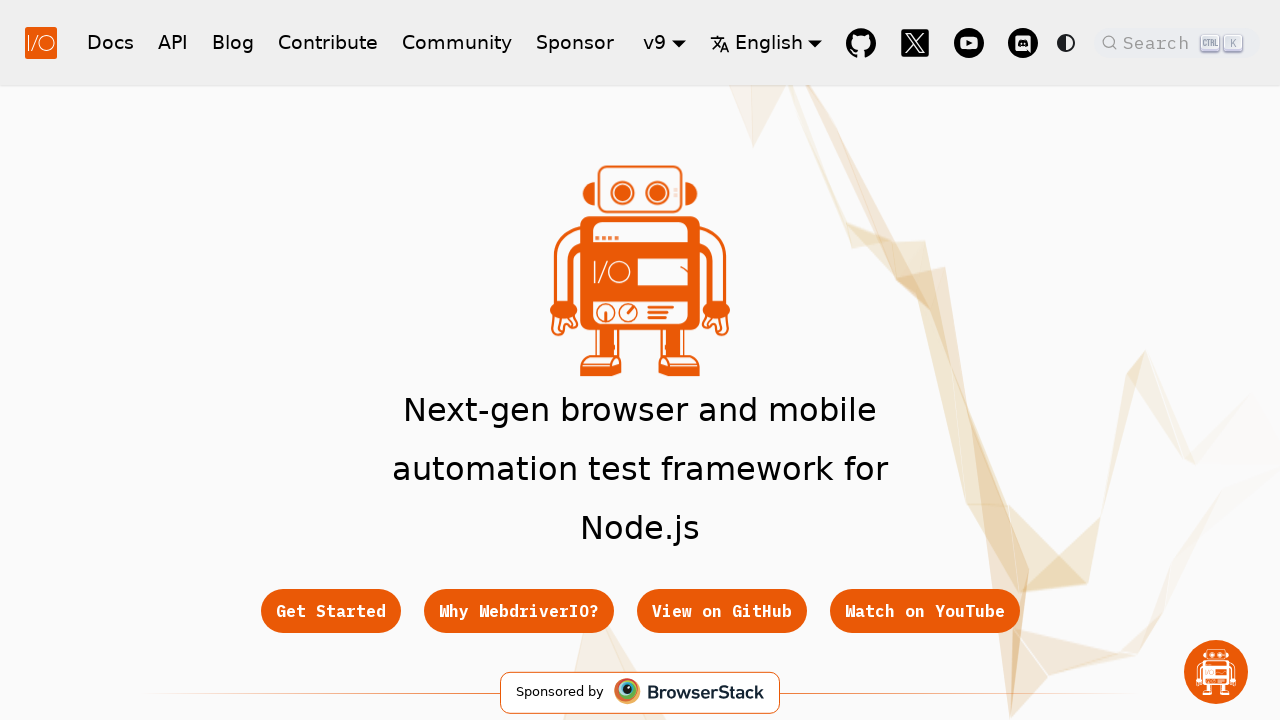